Tests selecting a date in a date picker by setting the value attribute via JavaScript

Starting URL: https://spicejet.com/

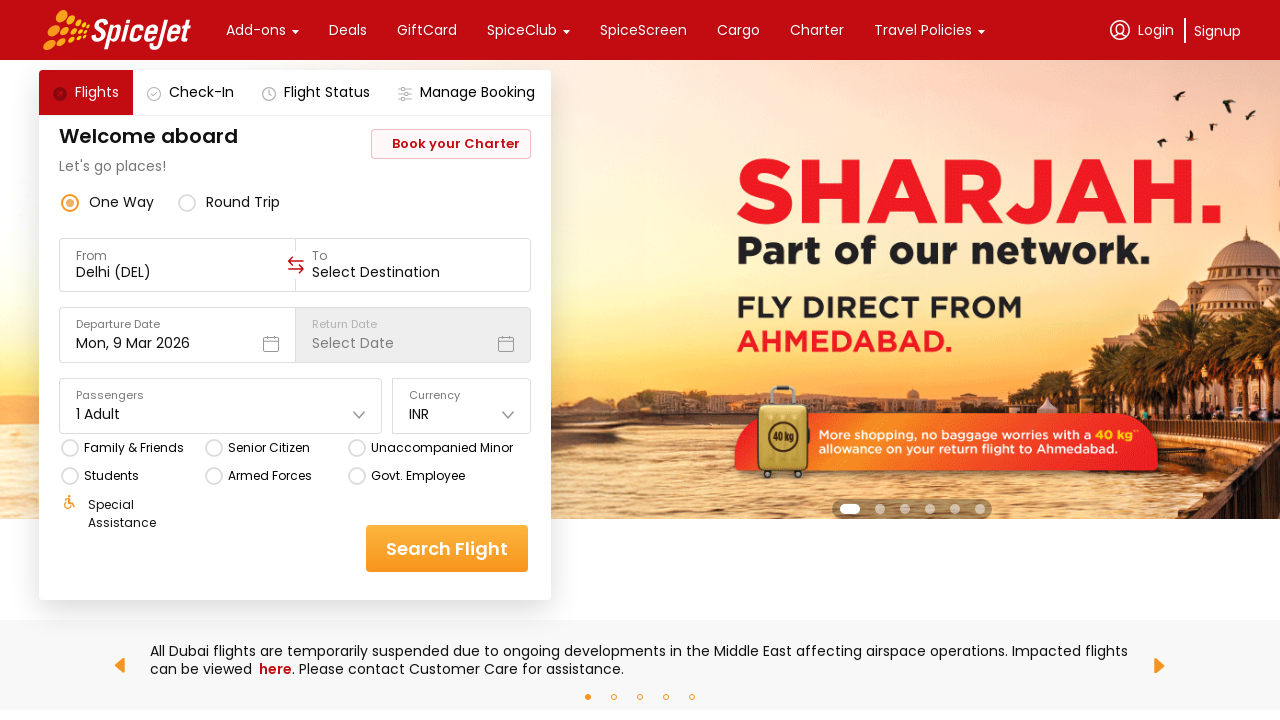

Located date picker element
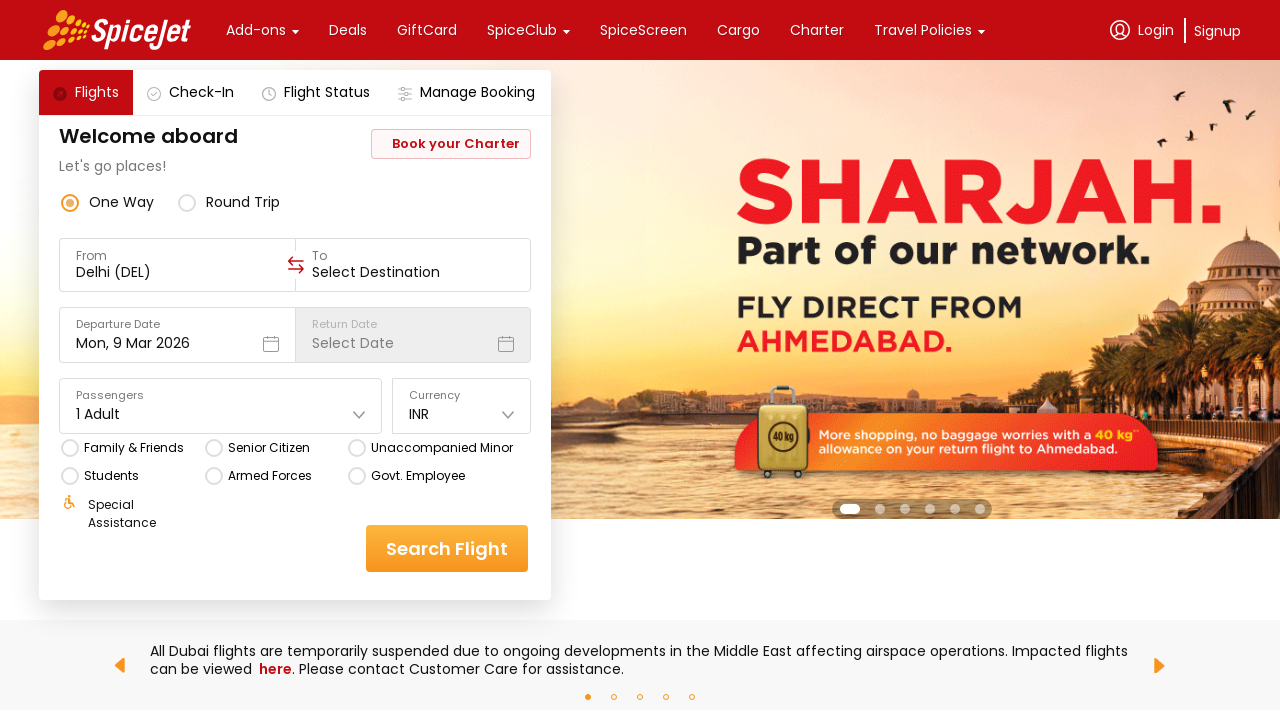

Set date value to '30-12-2017' via JavaScript
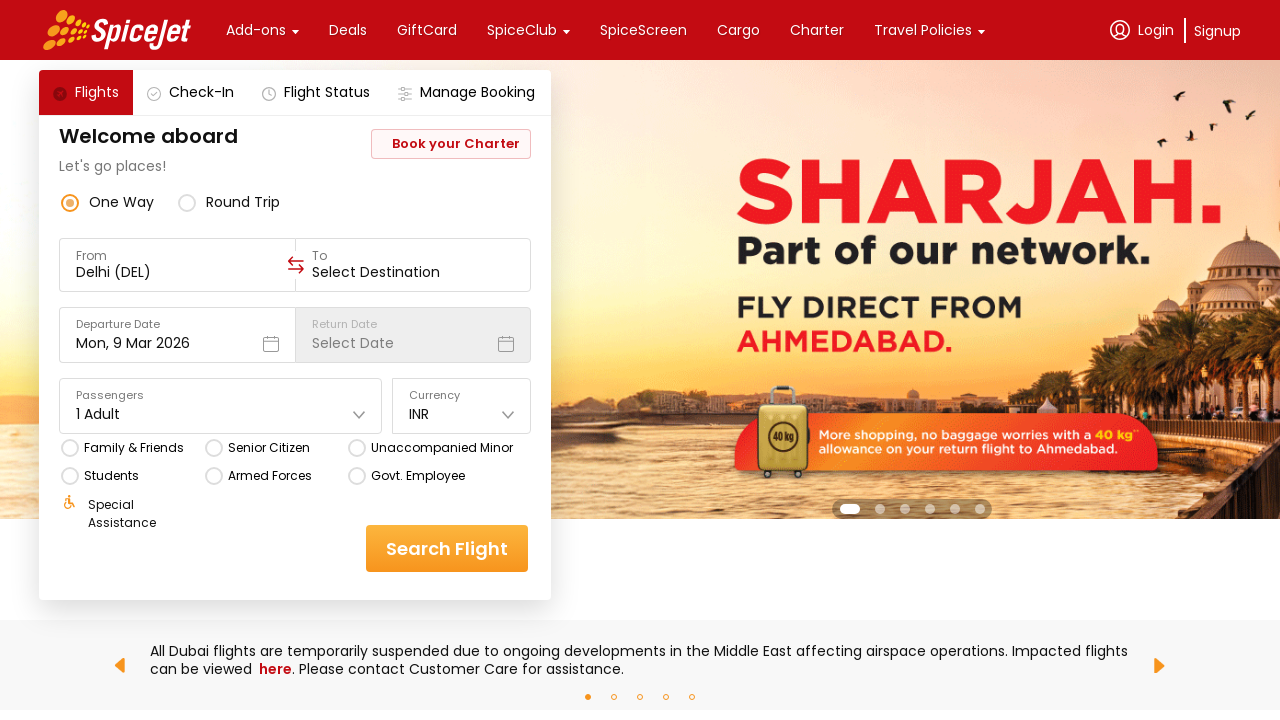

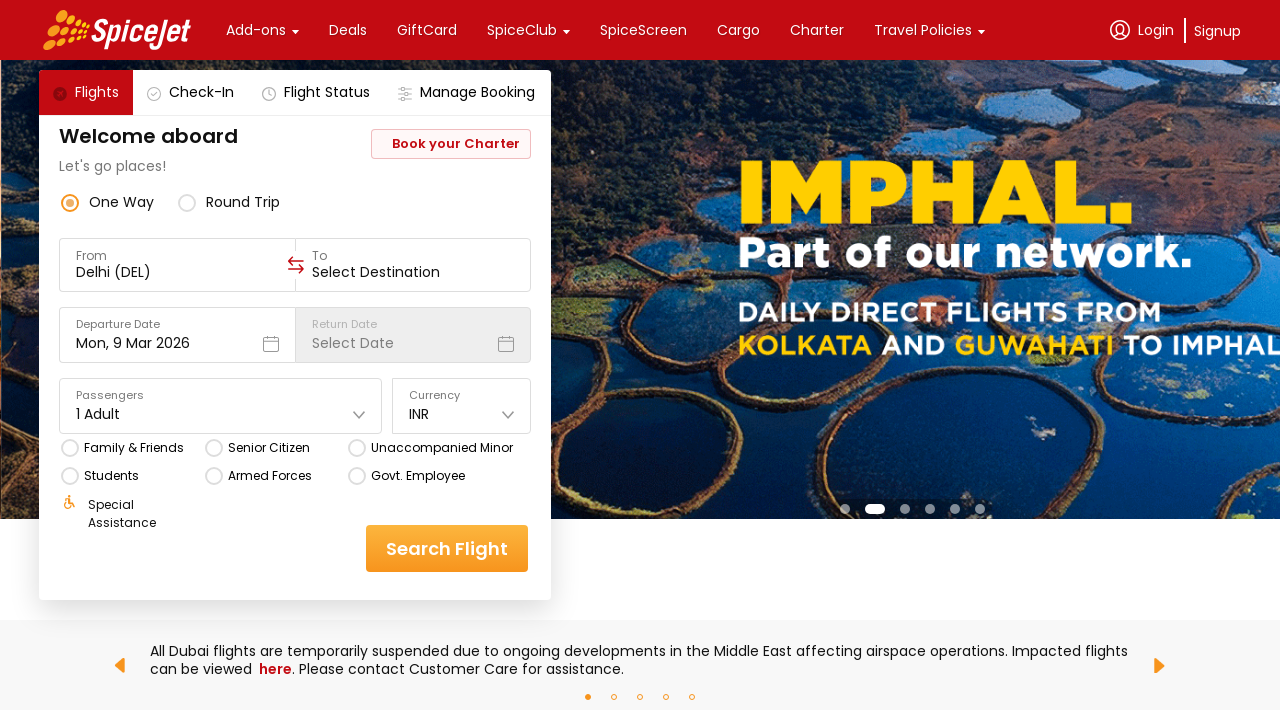